Tests the search functionality on AJIO e-commerce site by searching for watches and clicking on a product from the search results.

Starting URL: https://www.ajio.com/

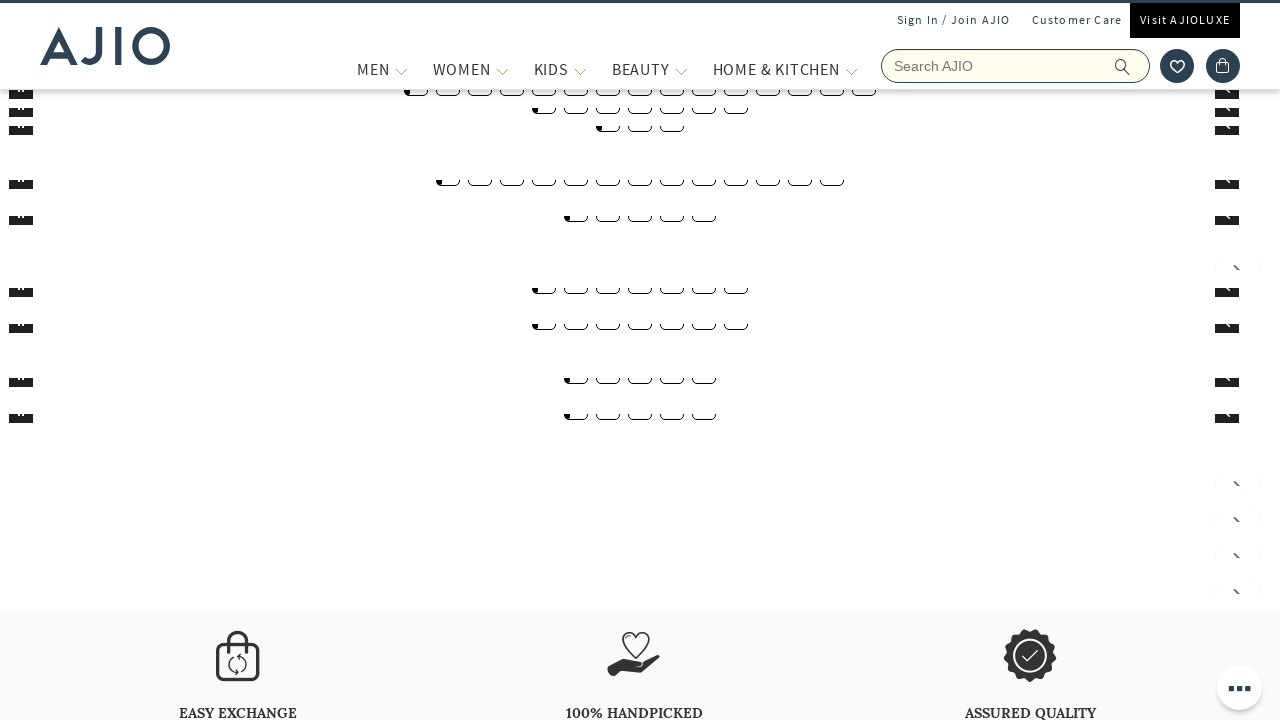

Filled search box with 'Watches' on input[name='searchVal']
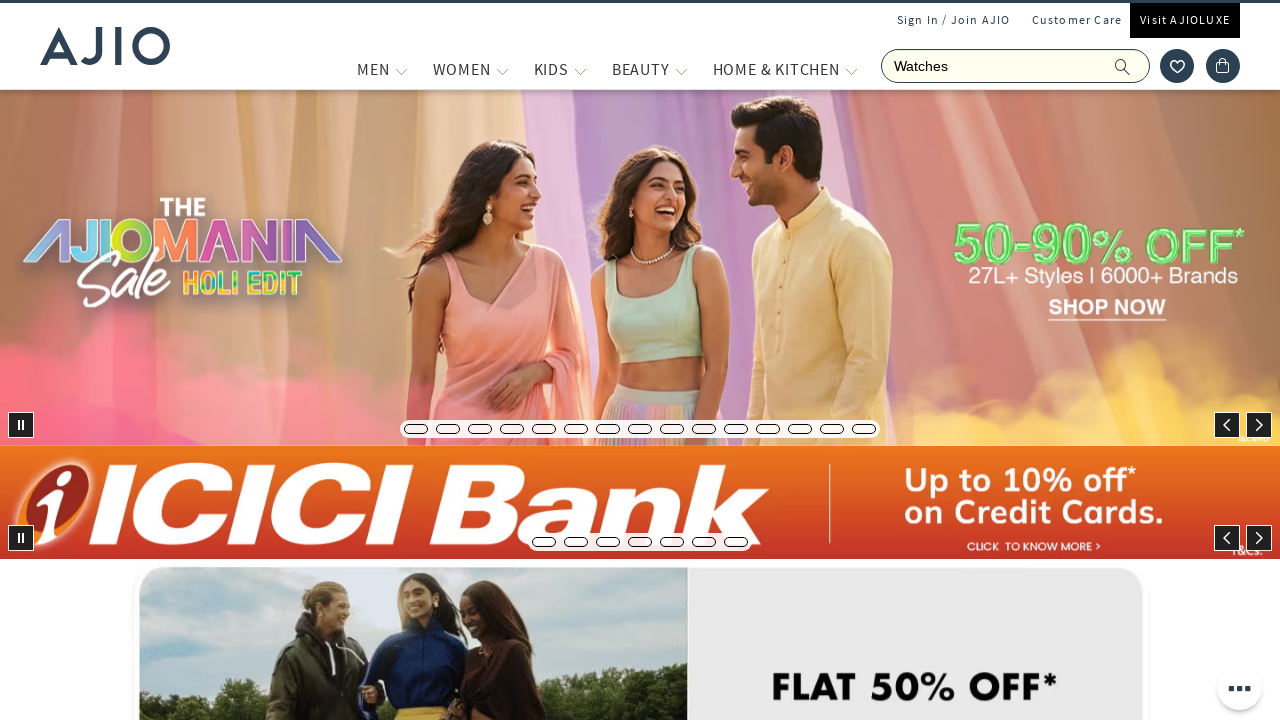

Clicked search icon to initiate search at (1123, 66) on .ic-search
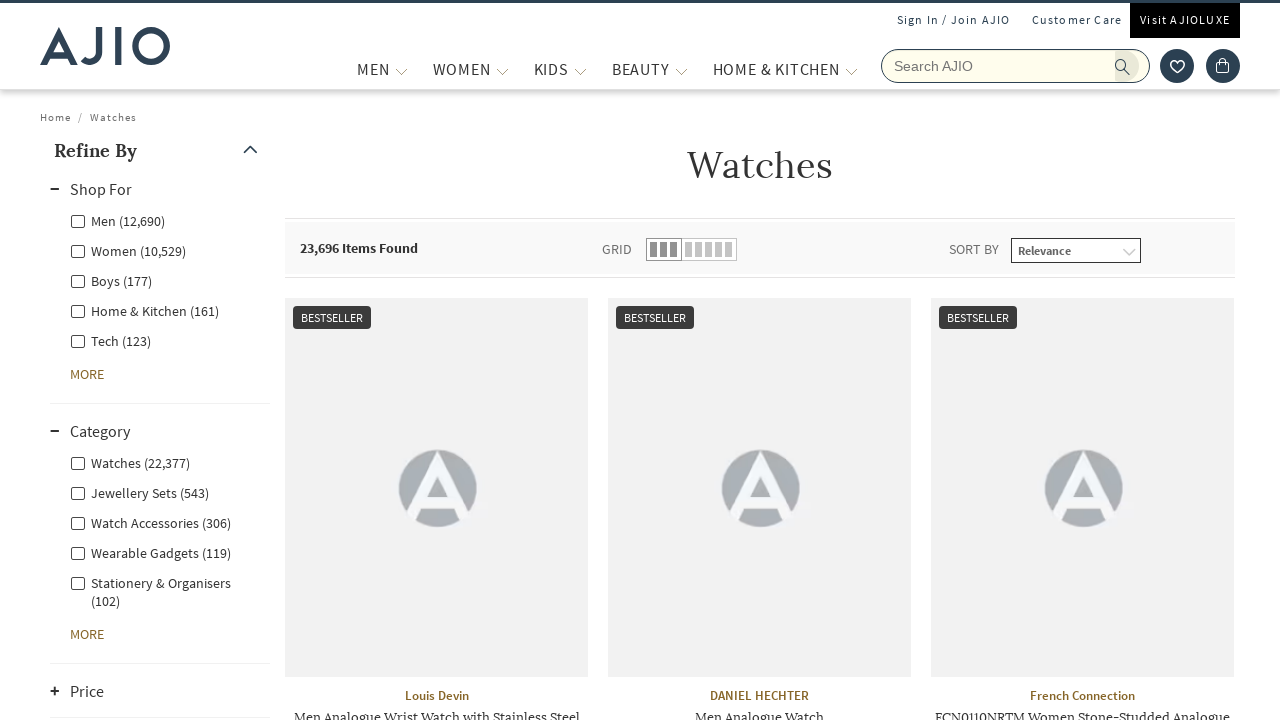

Search results loaded successfully
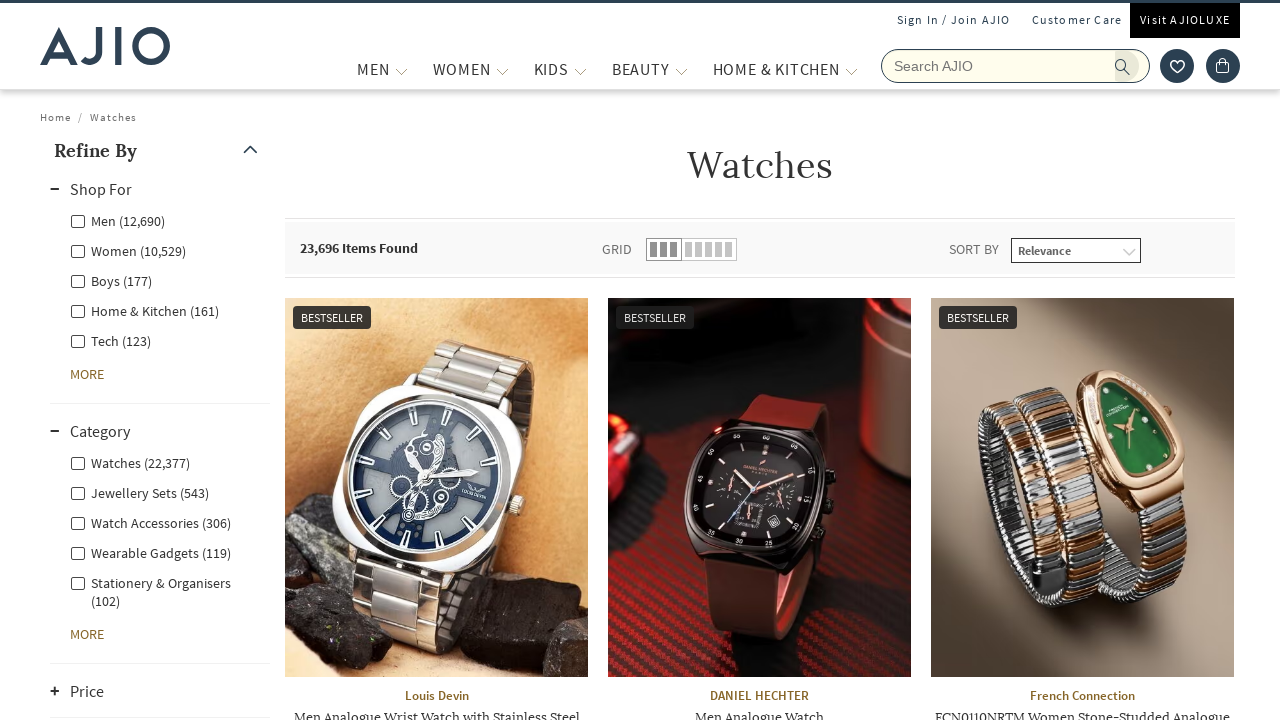

Clicked on first product from search results at (436, 487) on .rilrtl-products-list__item img >> nth=0
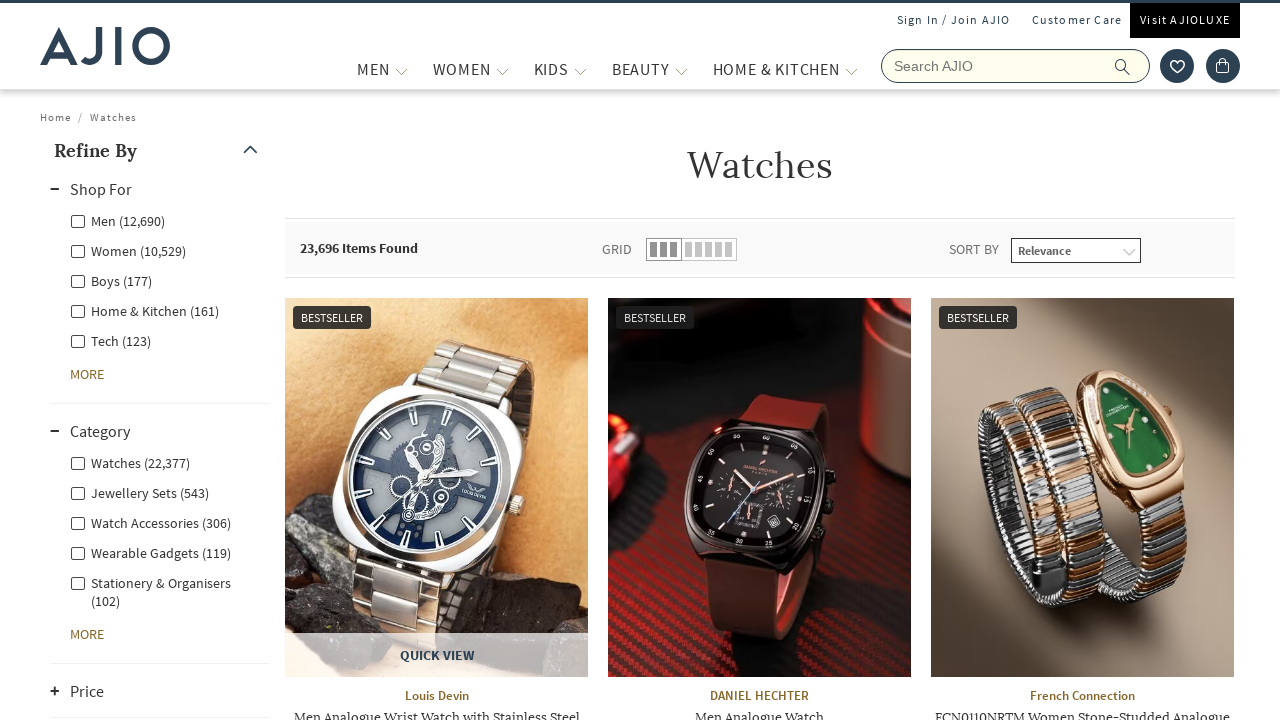

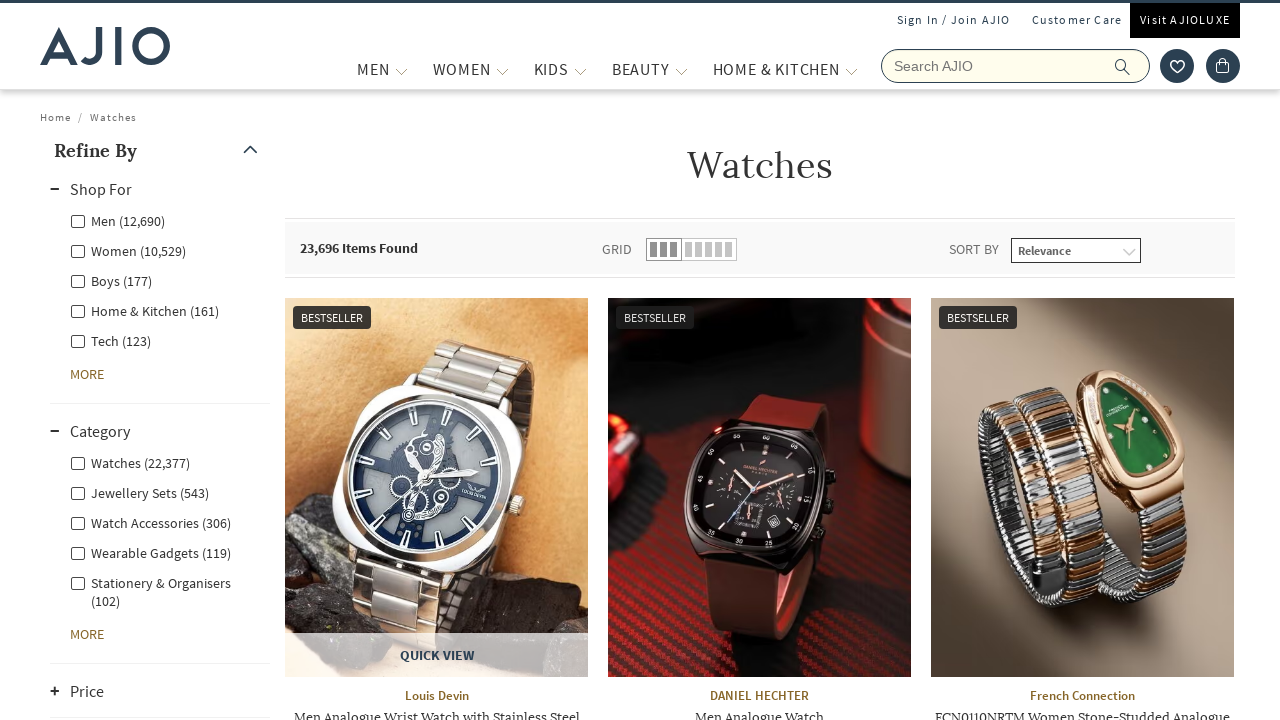